Tests opening a new browser tab, switching to it, and navigating to a different URL in the new tab

Starting URL: https://the-internet.herokuapp.com/windows

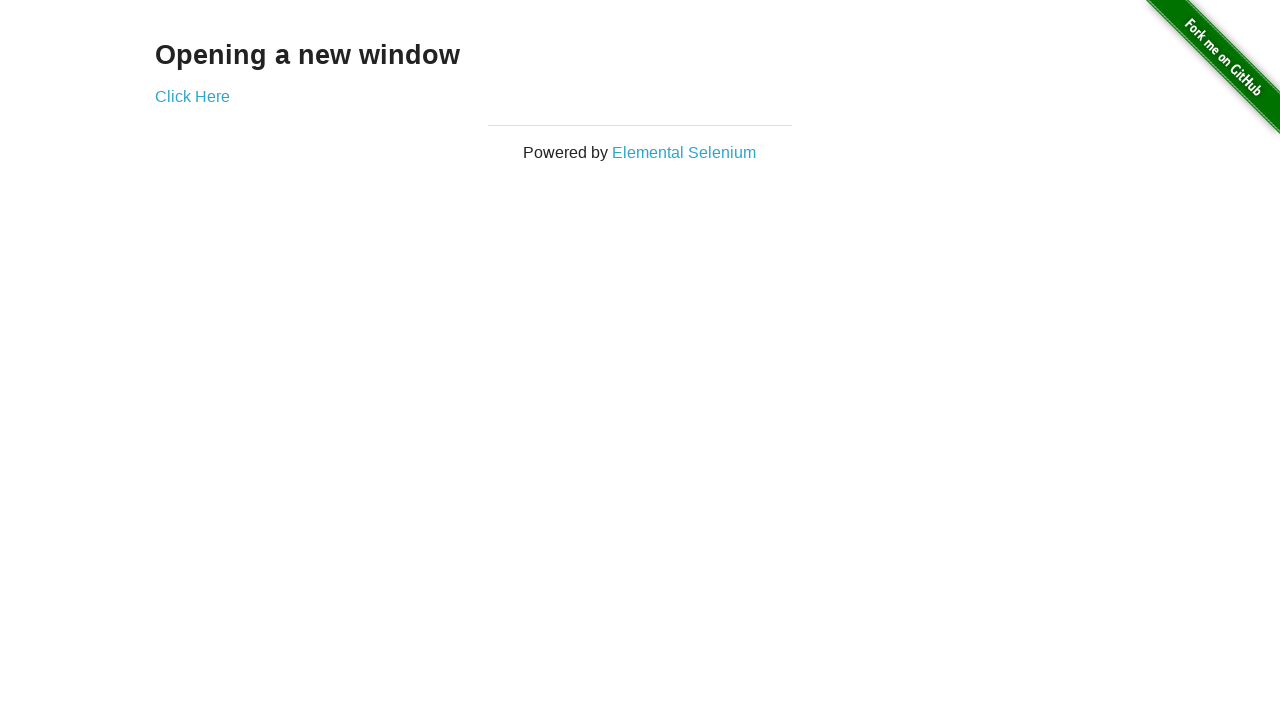

Opened a new browser tab
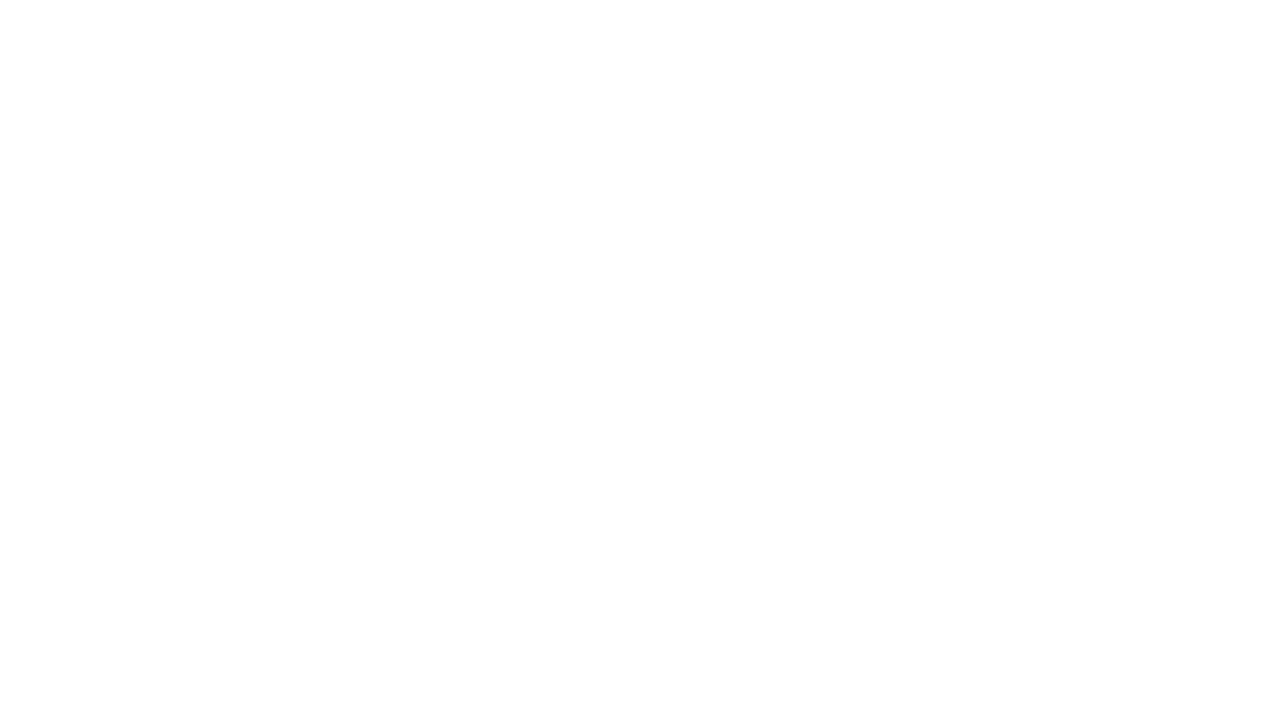

Navigated to https://the-internet.herokuapp.com/typos in the new tab
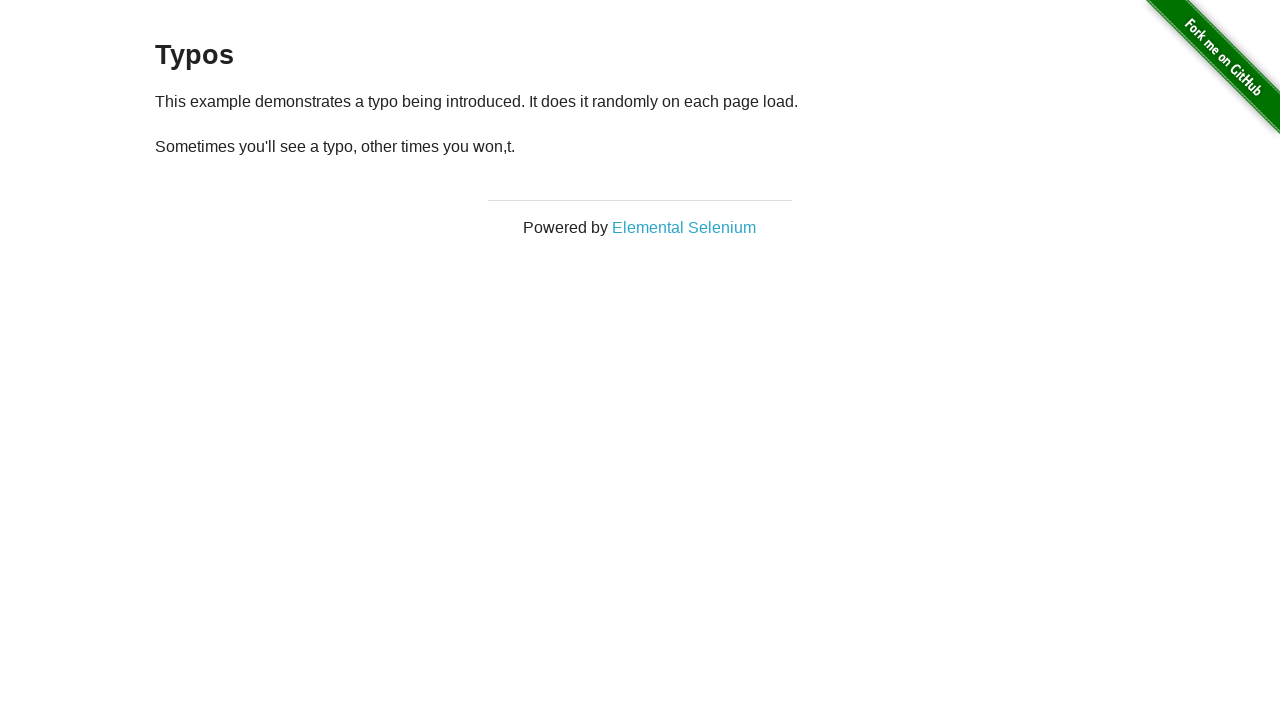

Verified that 2 browser tabs are now open
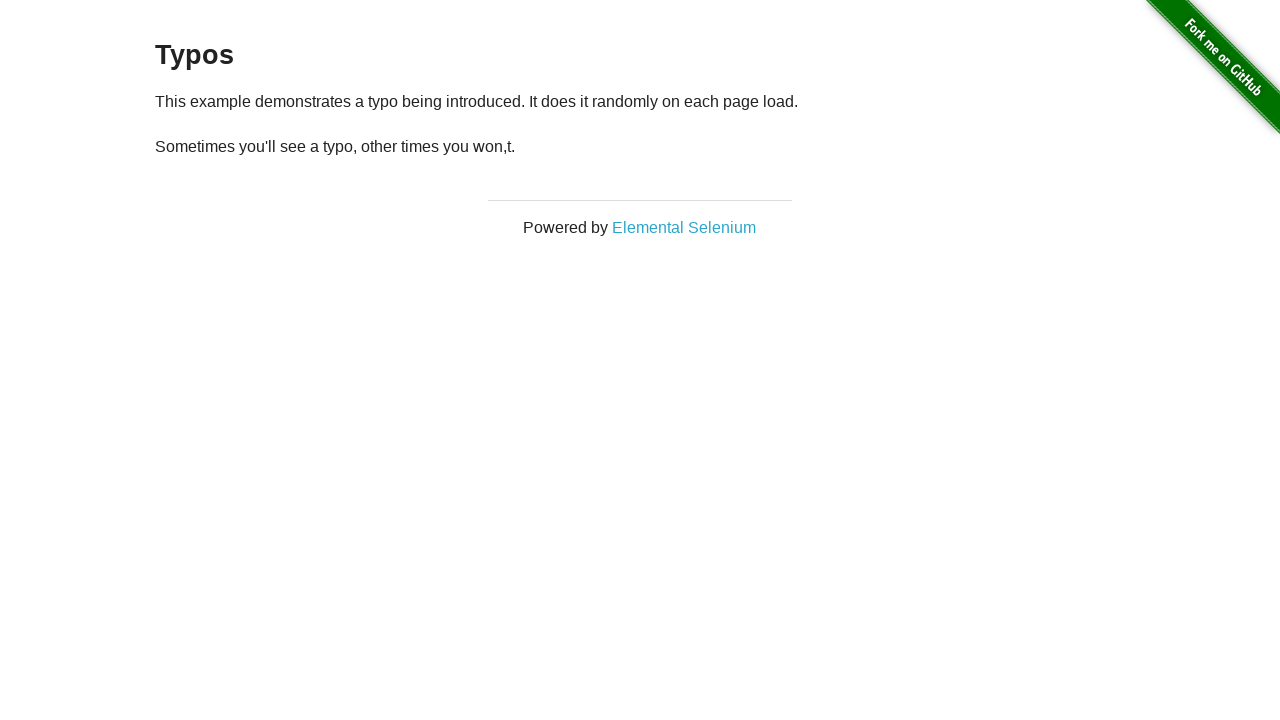

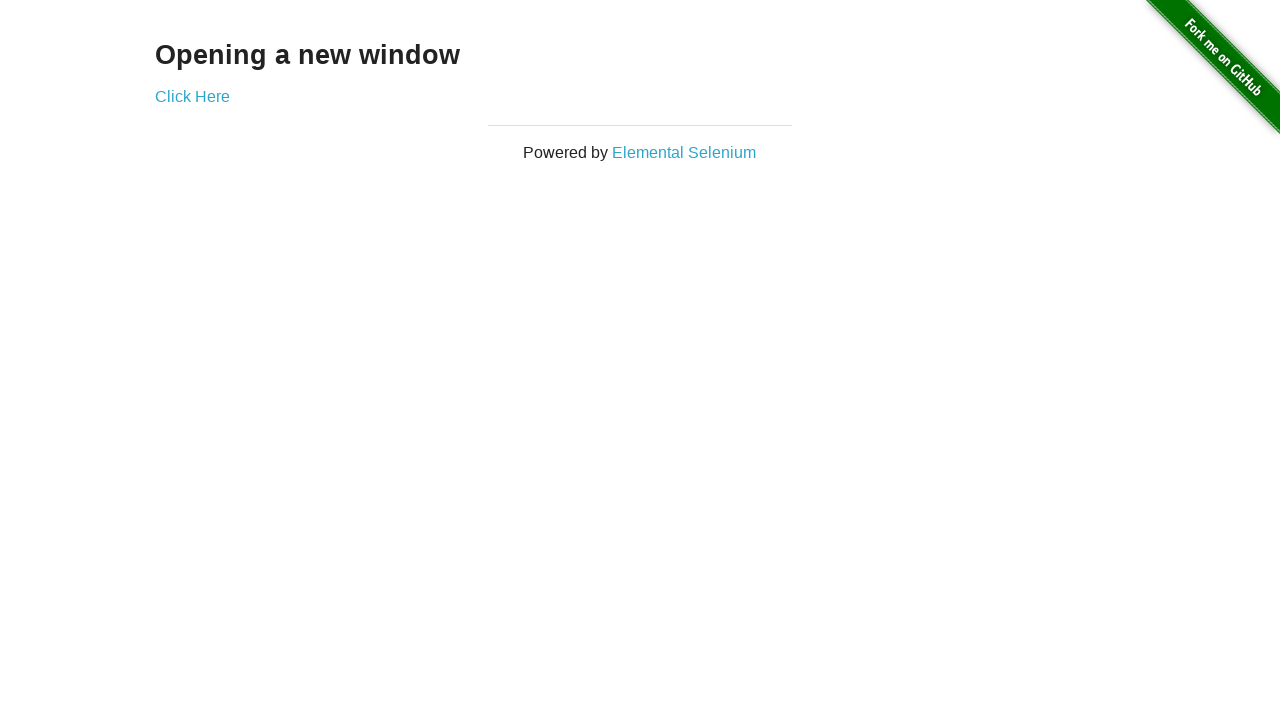